Navigates to JPL Space Images page and clicks the full image button to view the featured Mars image in a lightbox.

Starting URL: https://data-class-jpl-space.s3.amazonaws.com/JPL_Space/index.html

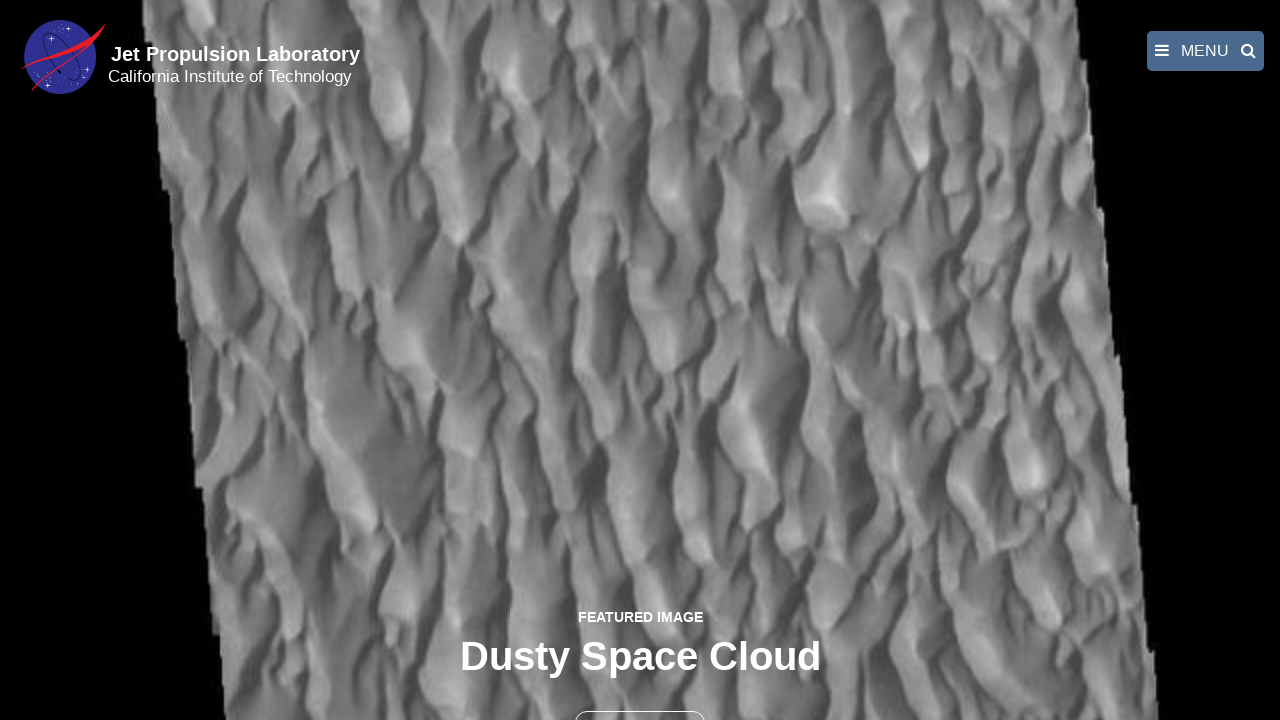

Navigated to JPL Space Images page
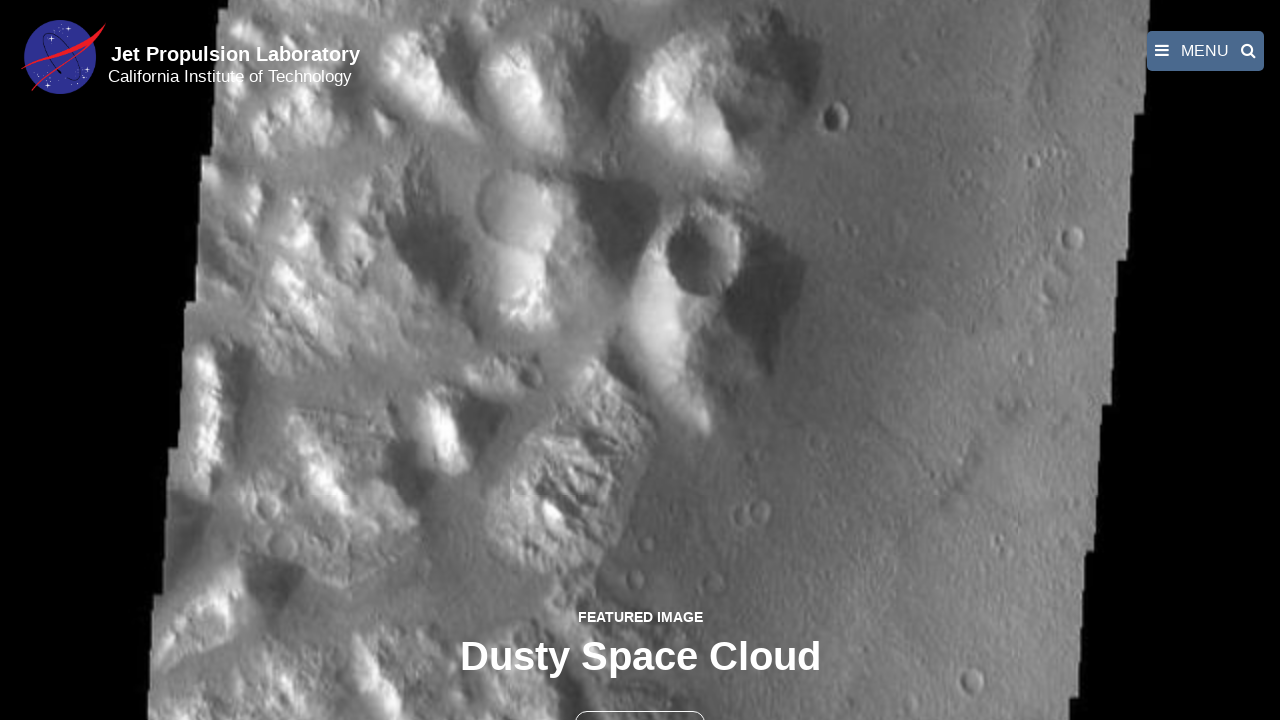

Clicked the full image button to open featured Mars image in lightbox at (640, 699) on button >> nth=1
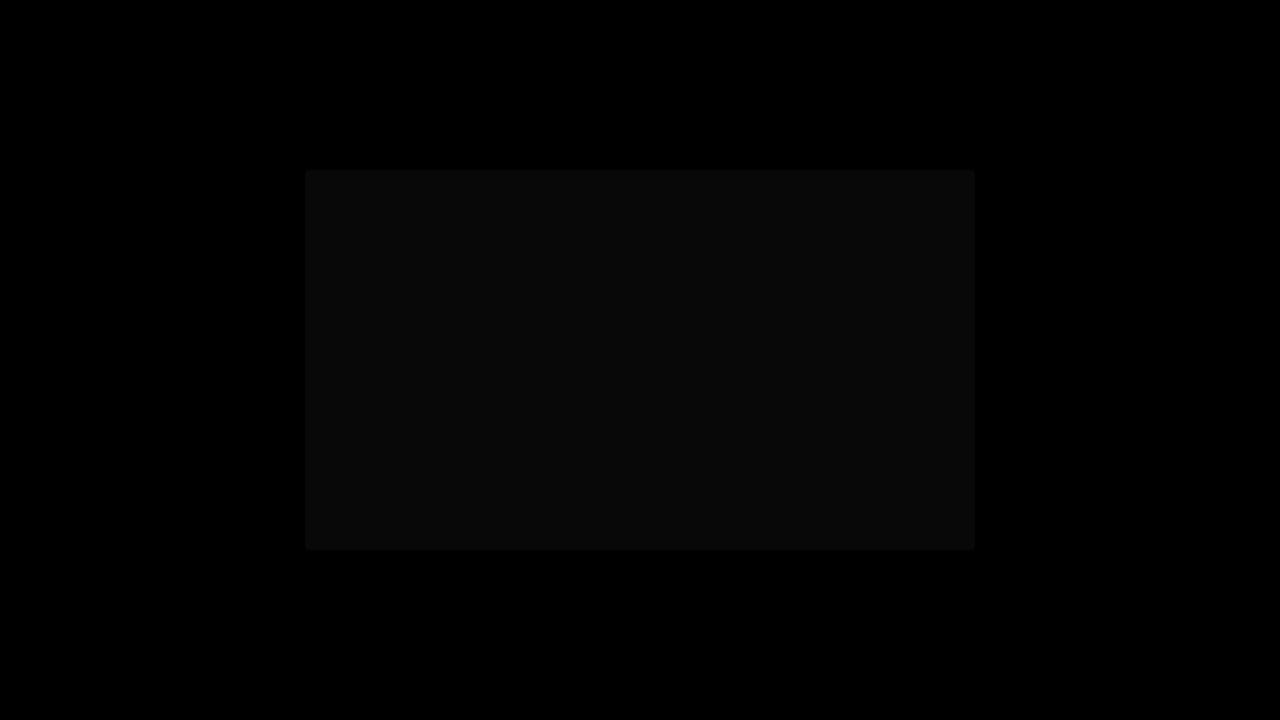

Featured Mars image loaded in lightbox
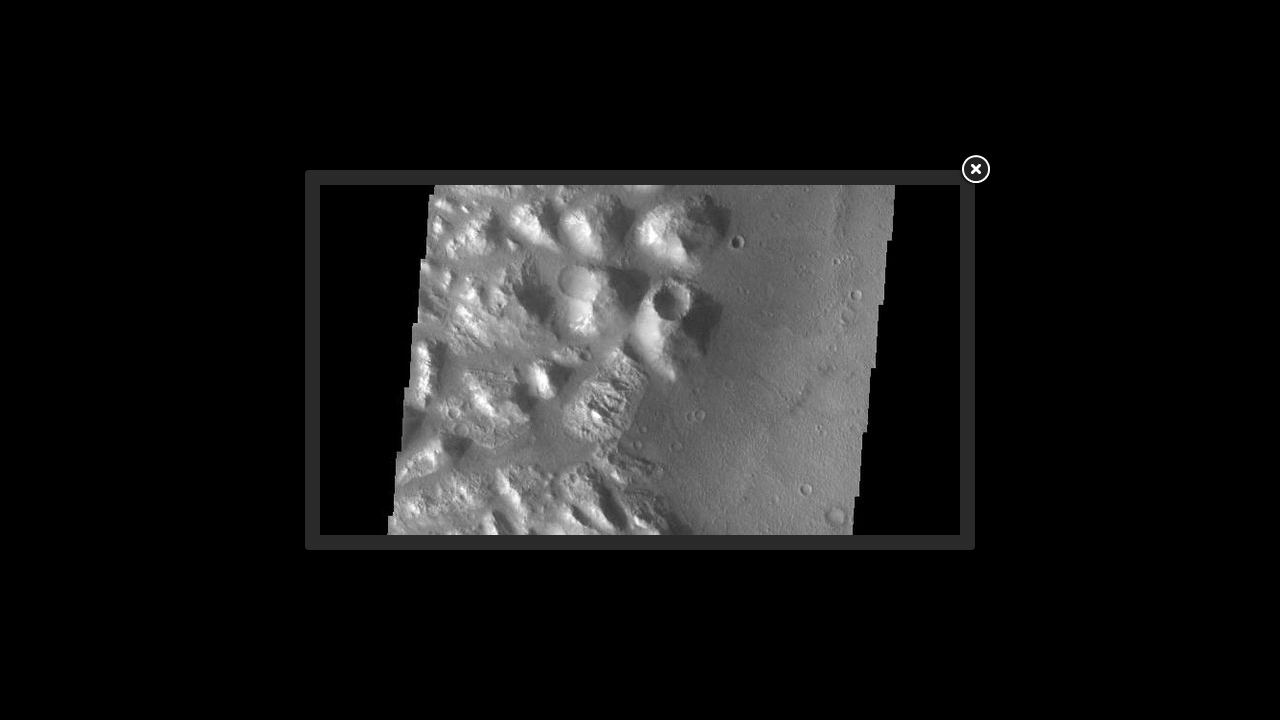

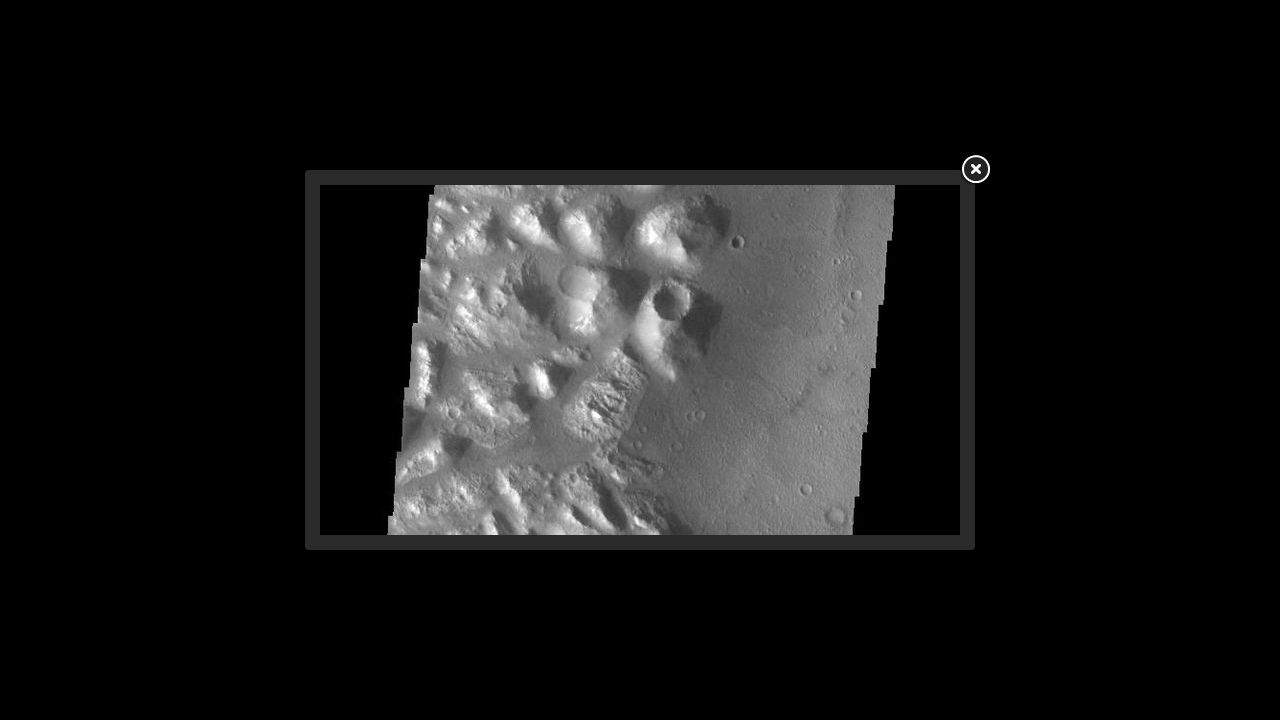